Navigates to Sudoku.com and waits for the game canvas to load, verifying the sudoku board is displayed.

Starting URL: https://sudoku.com

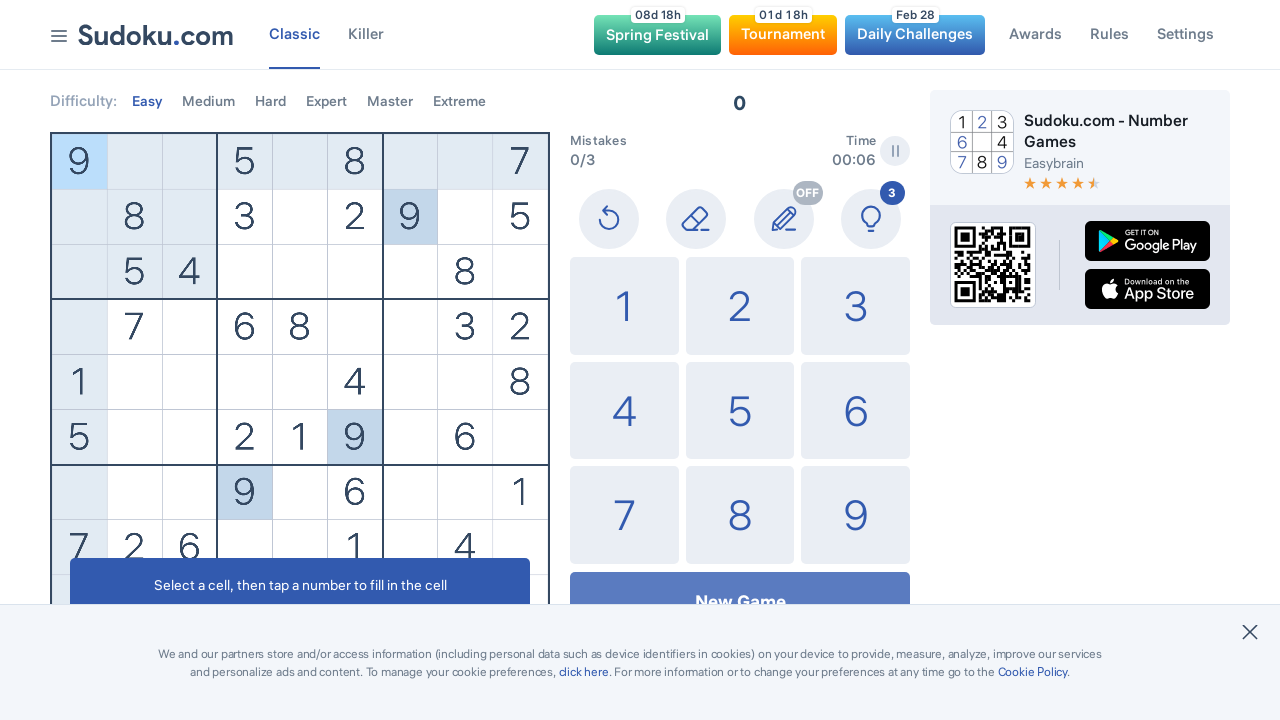

Navigated to https://sudoku.com
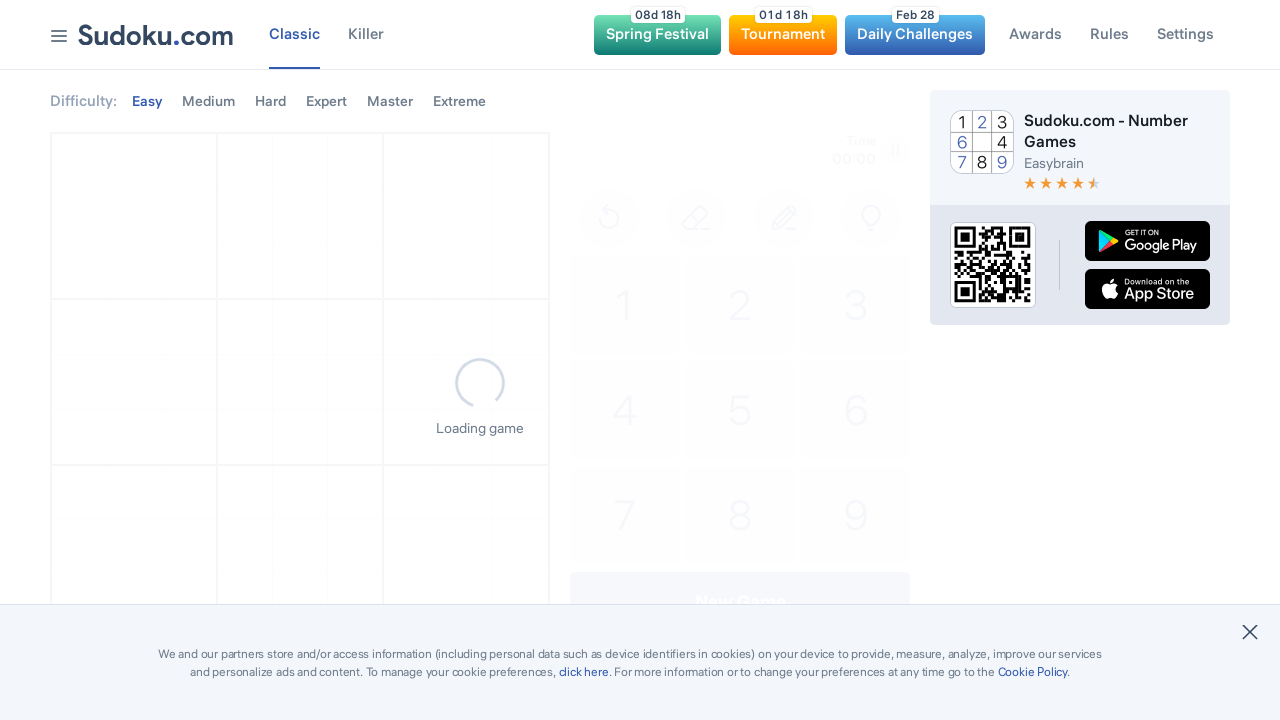

Waited for game canvas to load
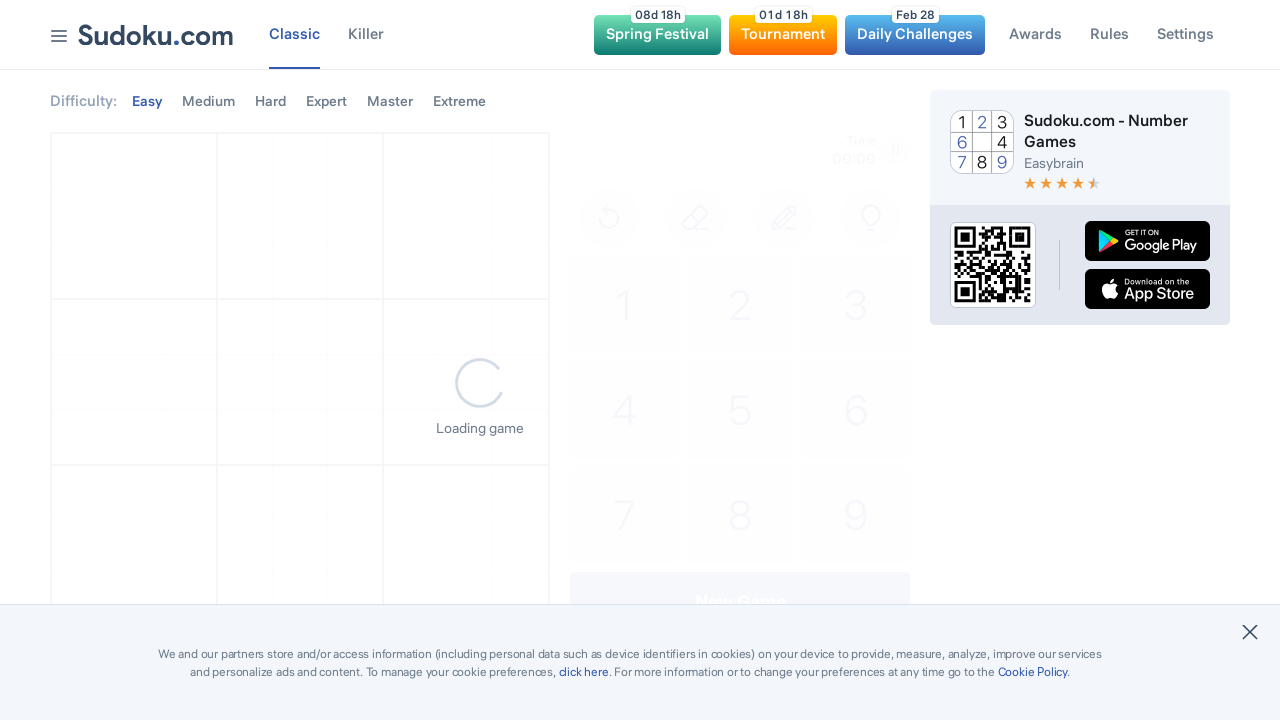

Verified sudoku board canvas is visible
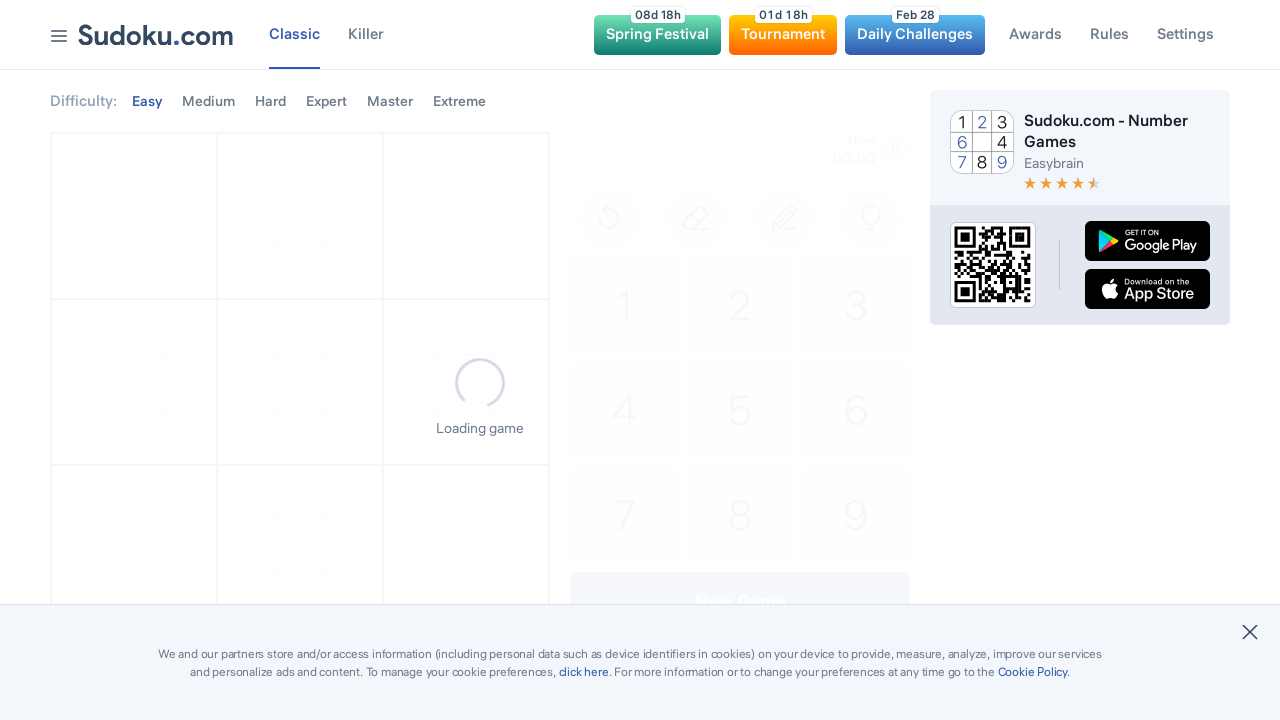

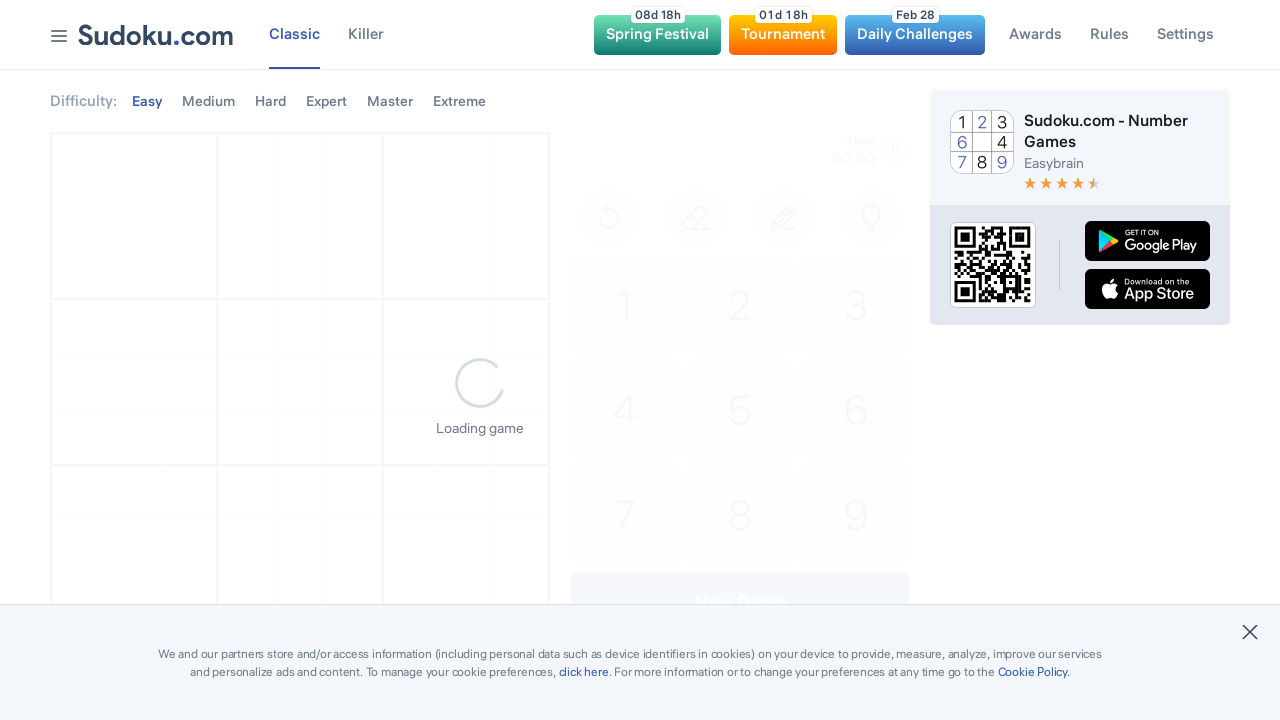